Tests JavaScript confirm alert functionality by clicking a button that triggers a confirm dialog and accepting the alert

Starting URL: https://demoqa.com/alerts

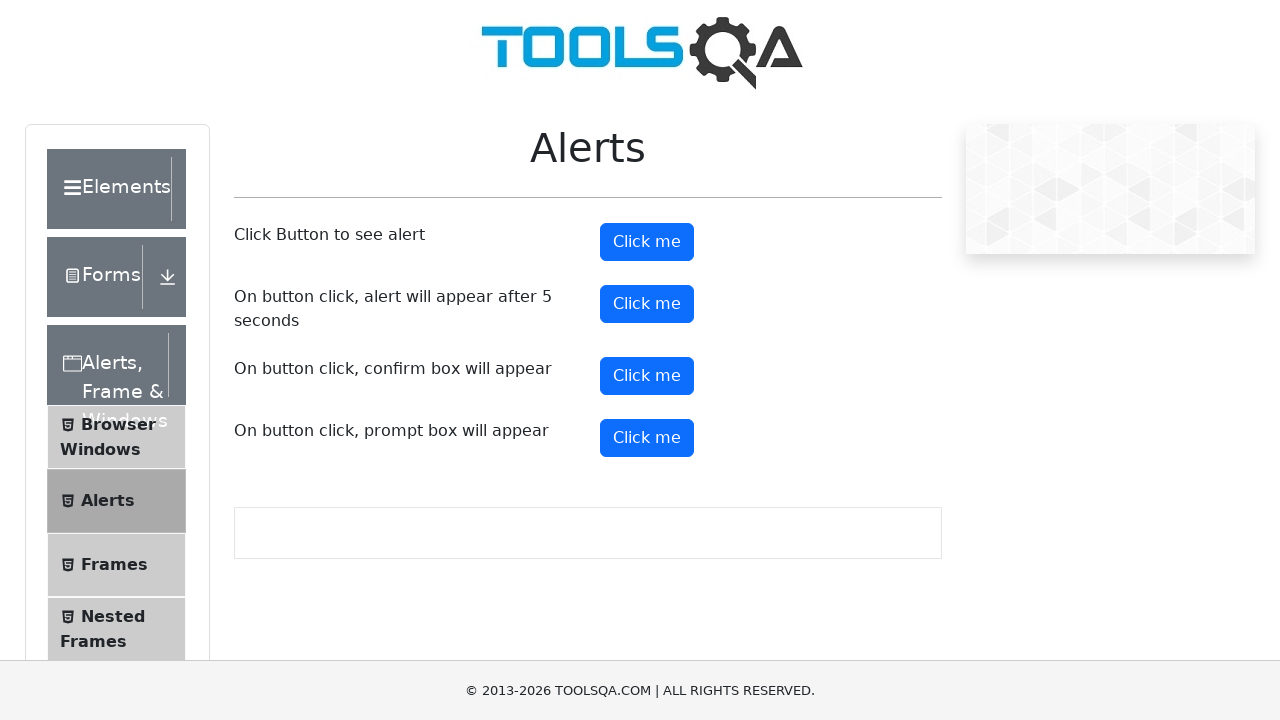

Set up dialog handler to accept confirm alerts
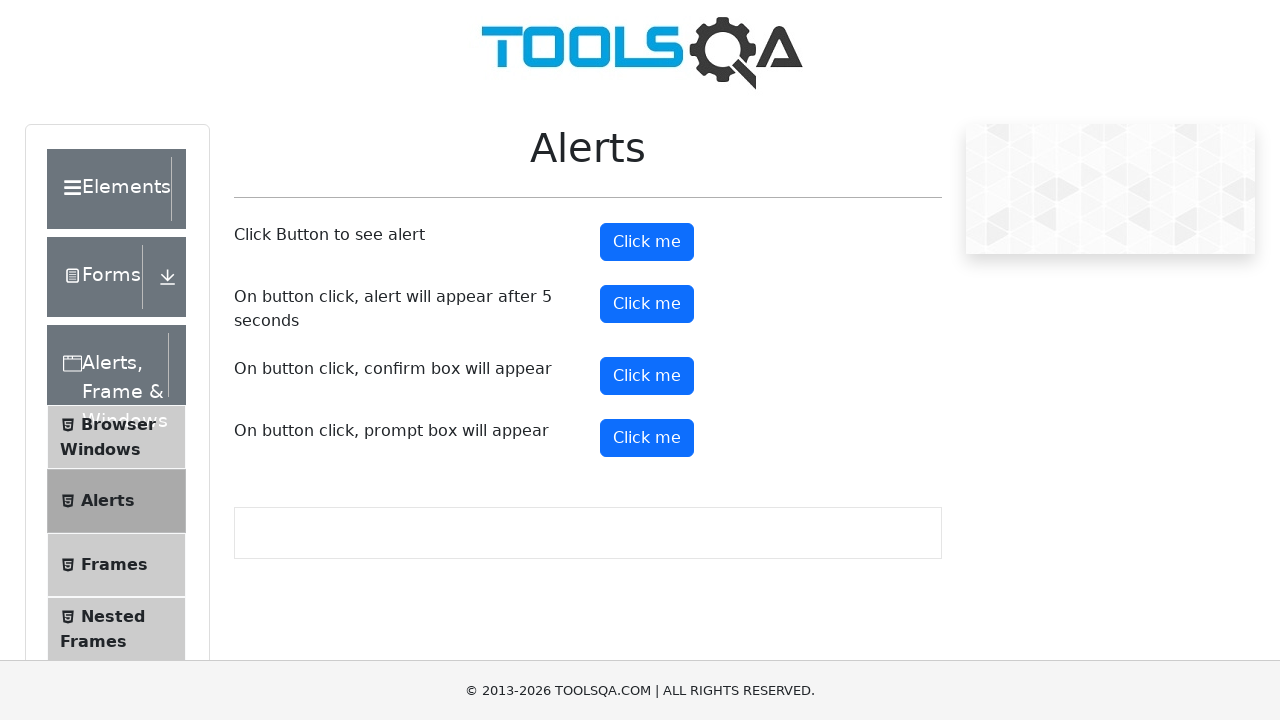

Clicked the confirm button to trigger the alert at (647, 376) on #confirmButton
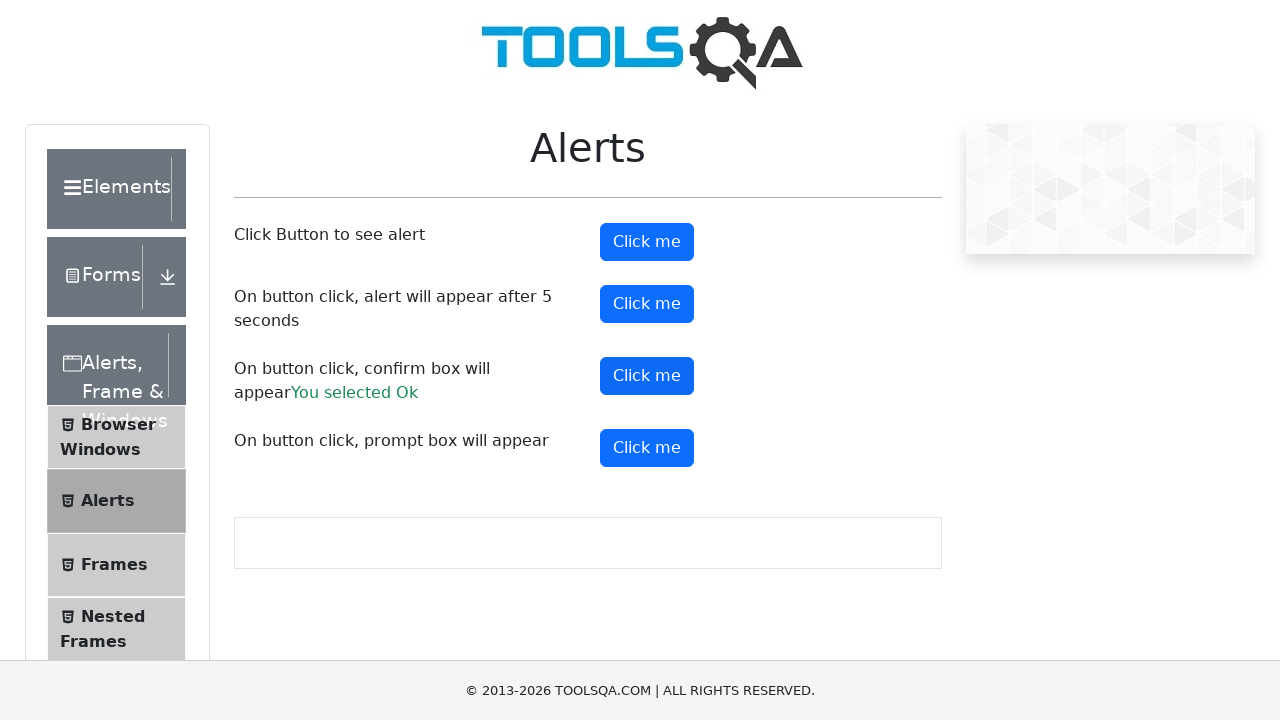

Waited for dialog interaction to complete
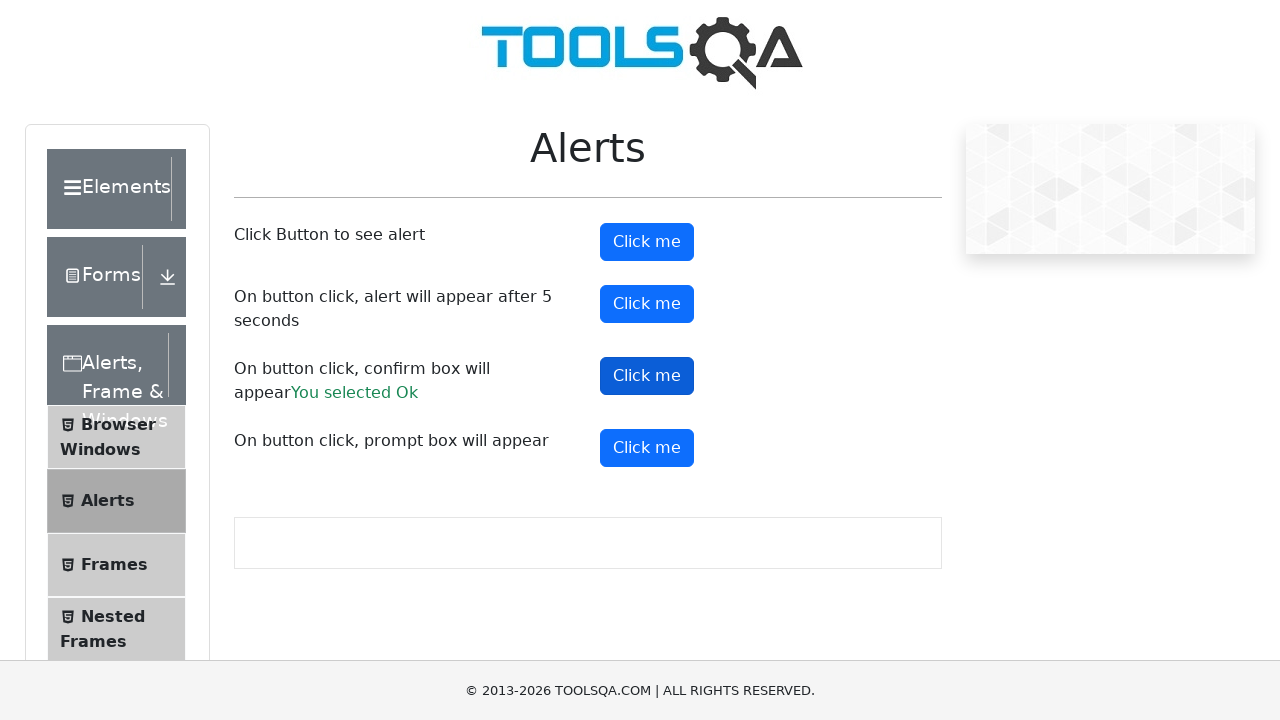

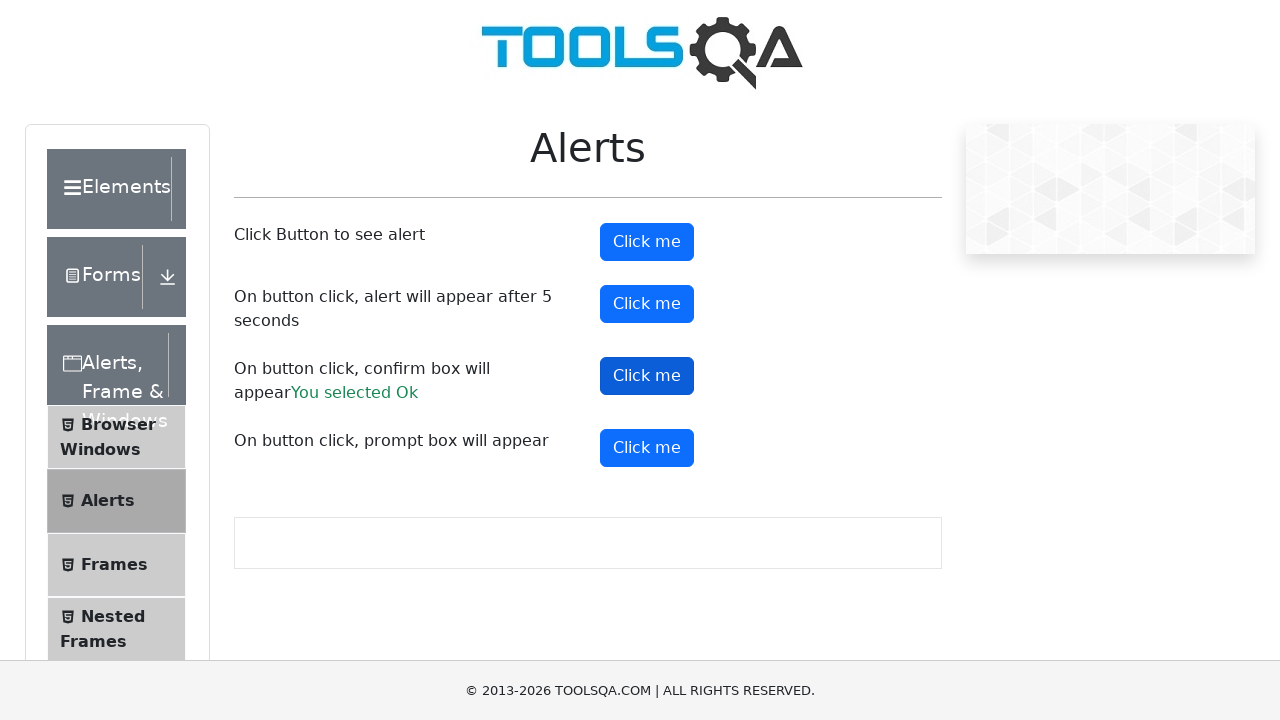